Navigates to Salesforce signup page and selects the 6th option from the country dropdown menu

Starting URL: https://developer.salesforce.com/signup

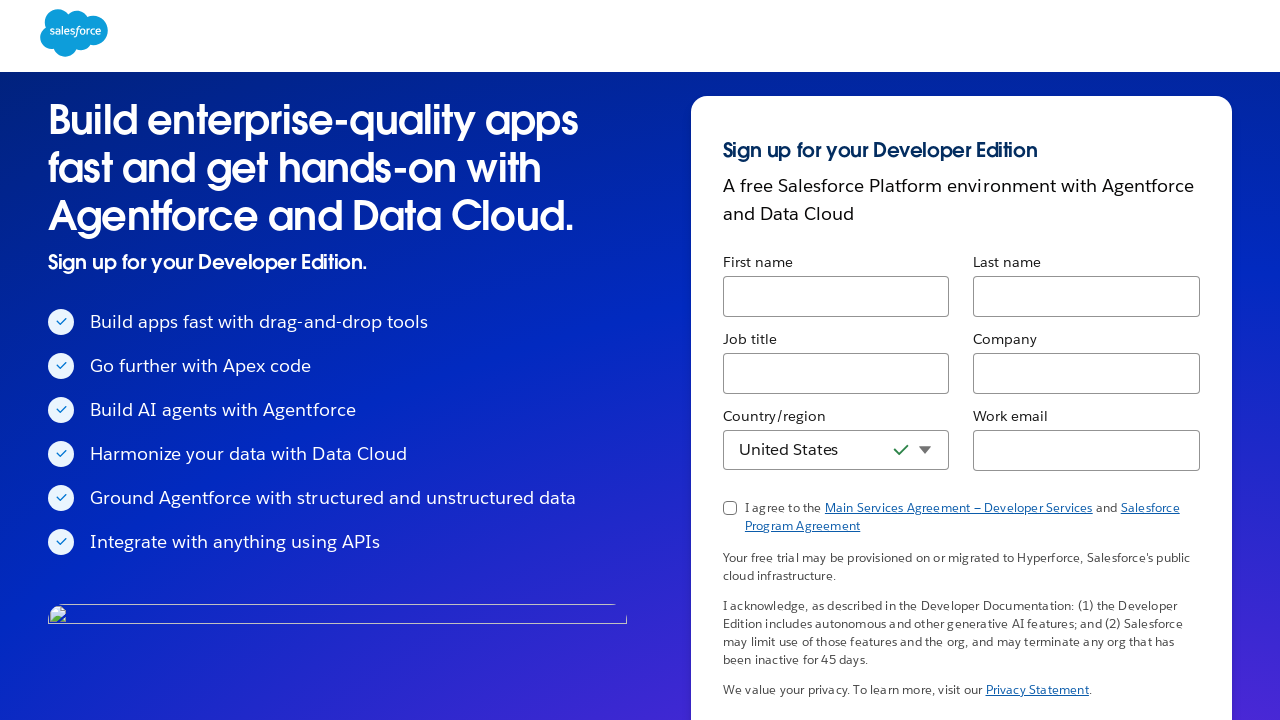

Navigated to Salesforce signup page
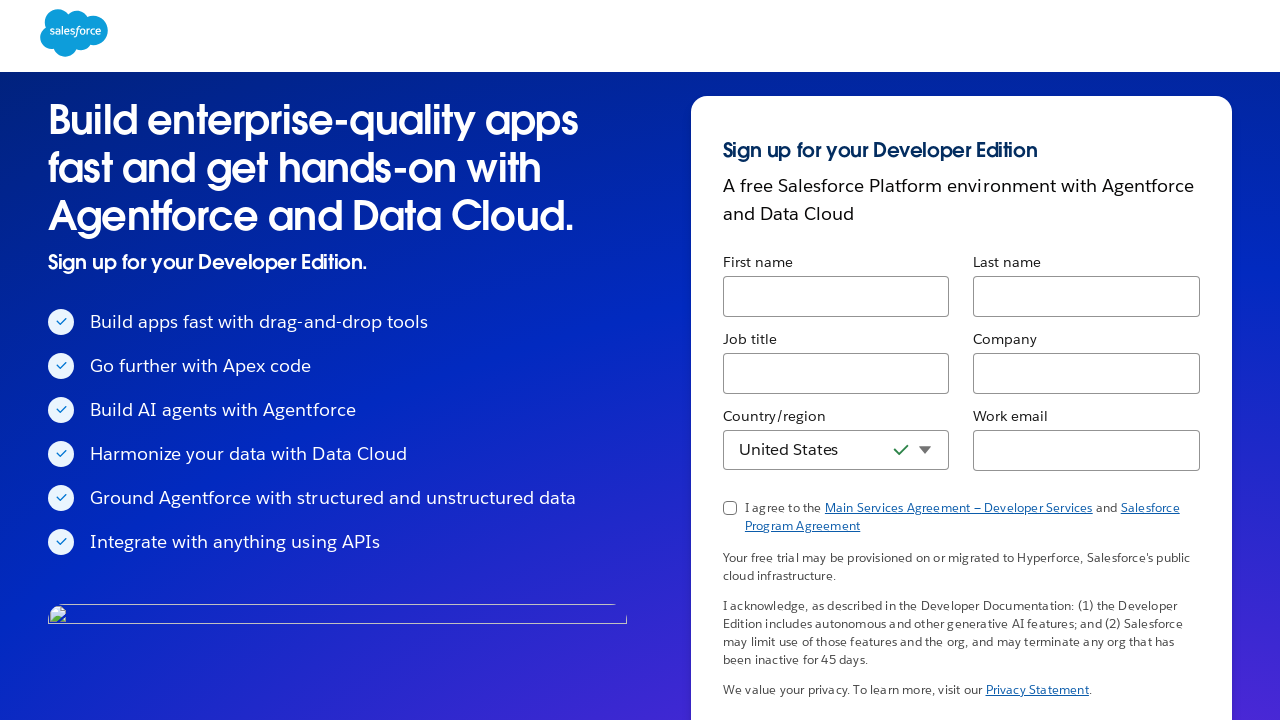

Located country dropdown element
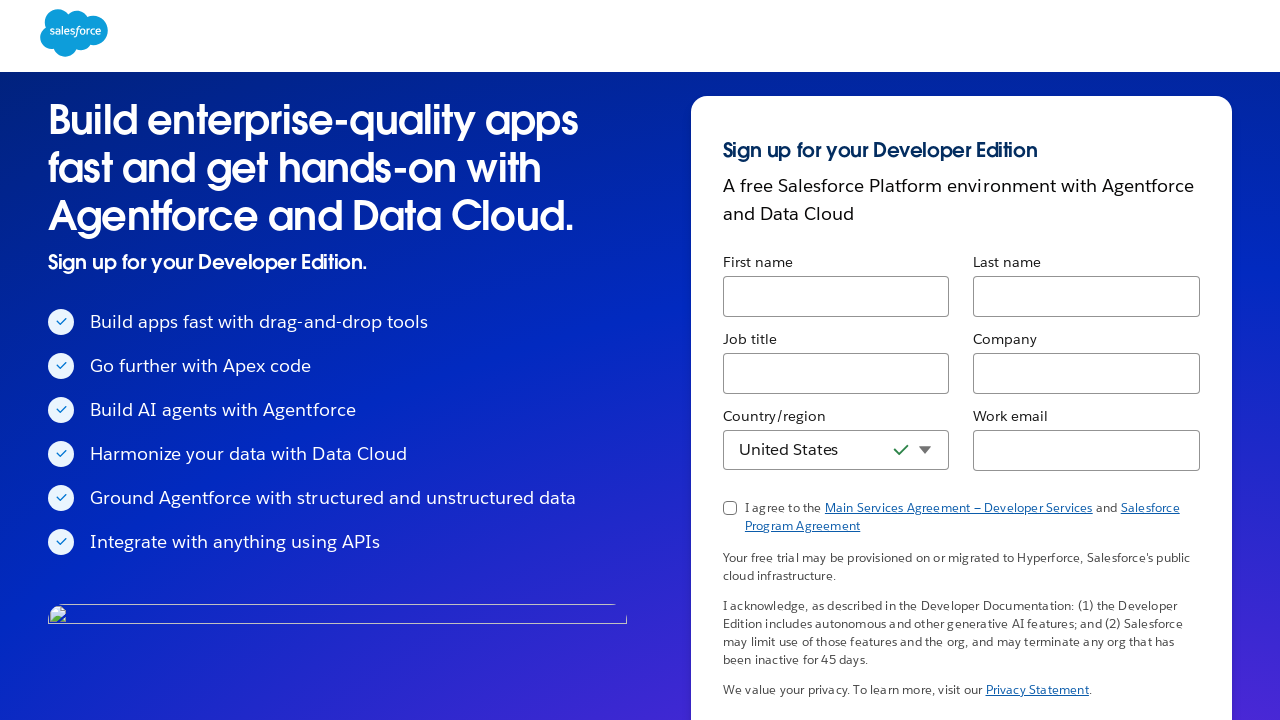

Scrolled country dropdown into view
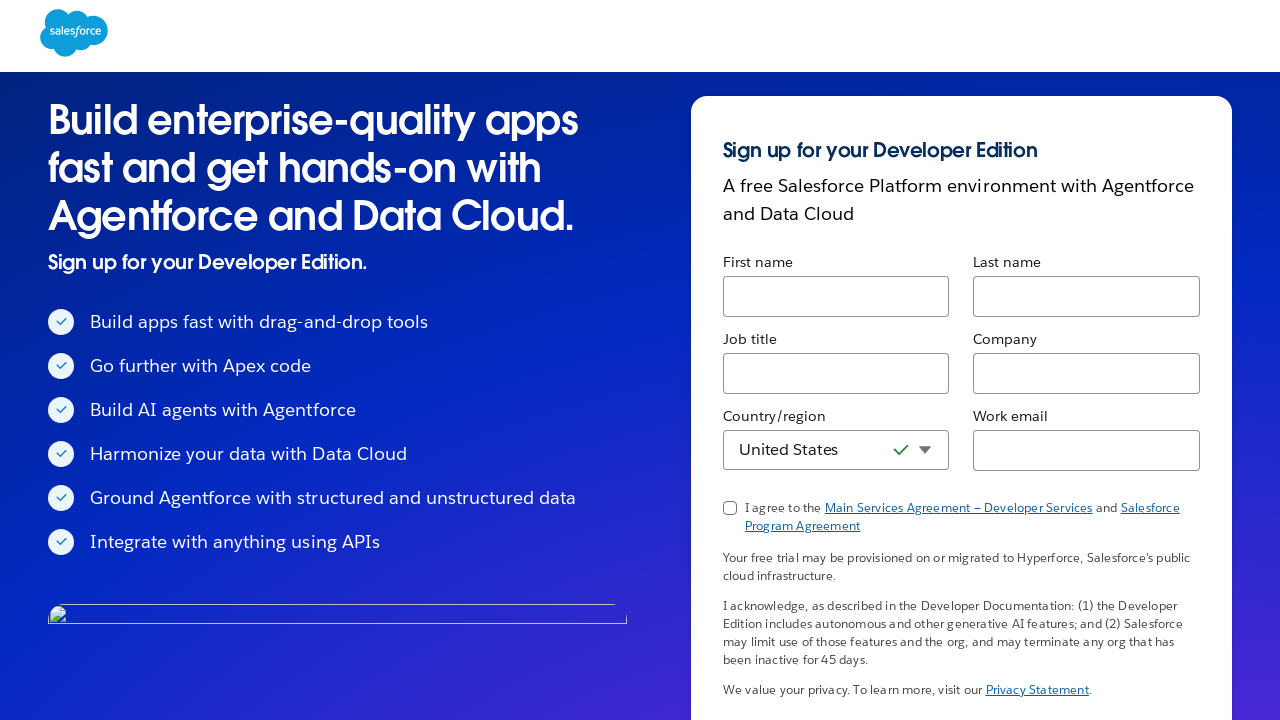

Country dropdown is now visible
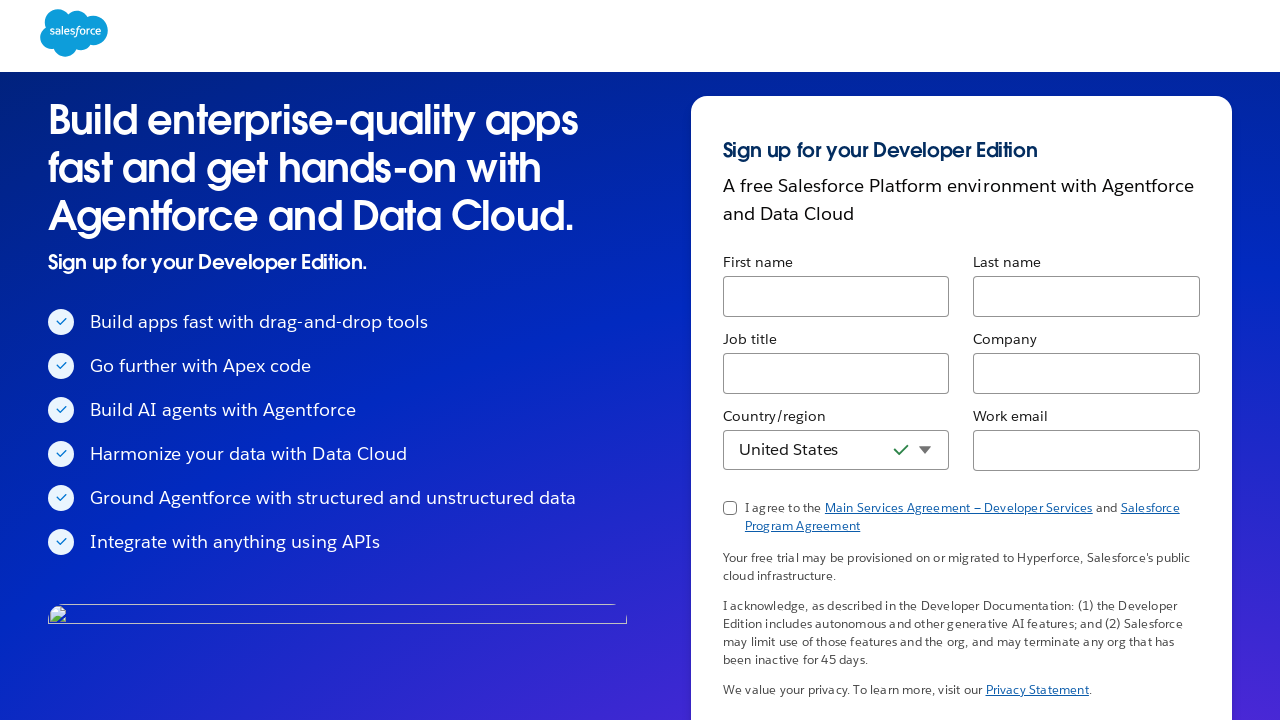

Clicked country dropdown to focus it at (836, 450) on select[name='country']
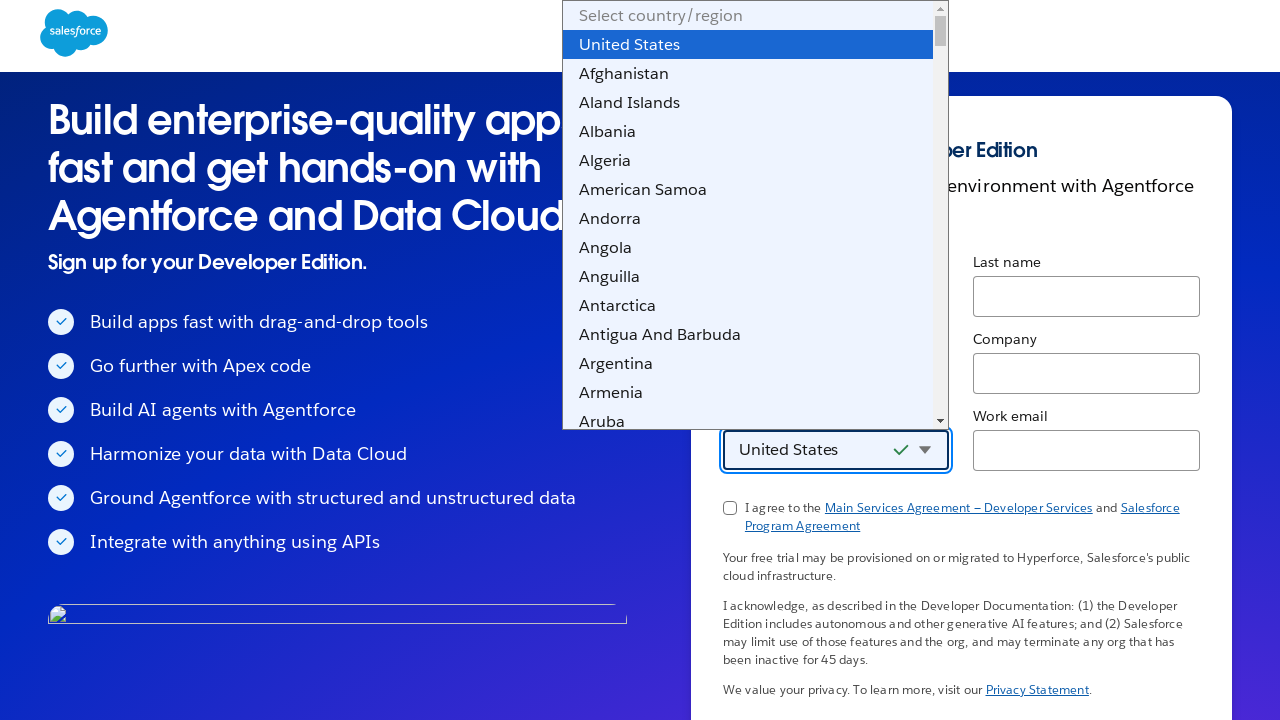

Selected 6th option from country dropdown on select[name='country']
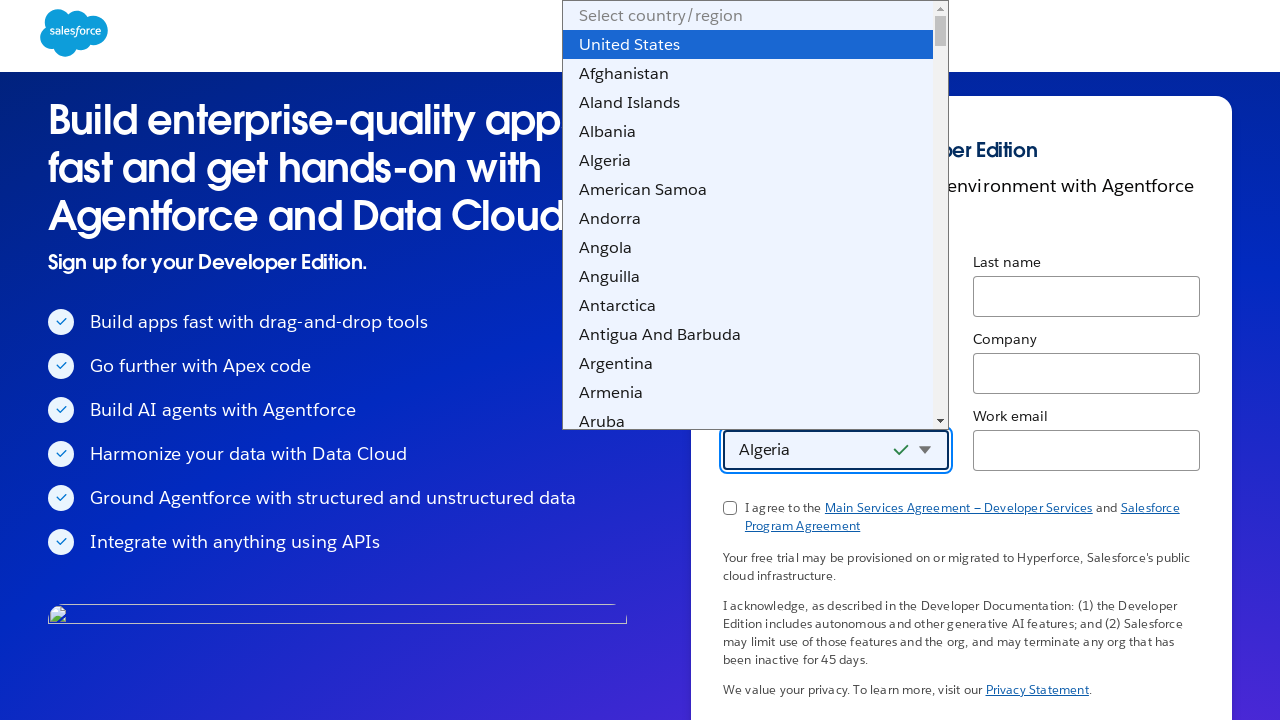

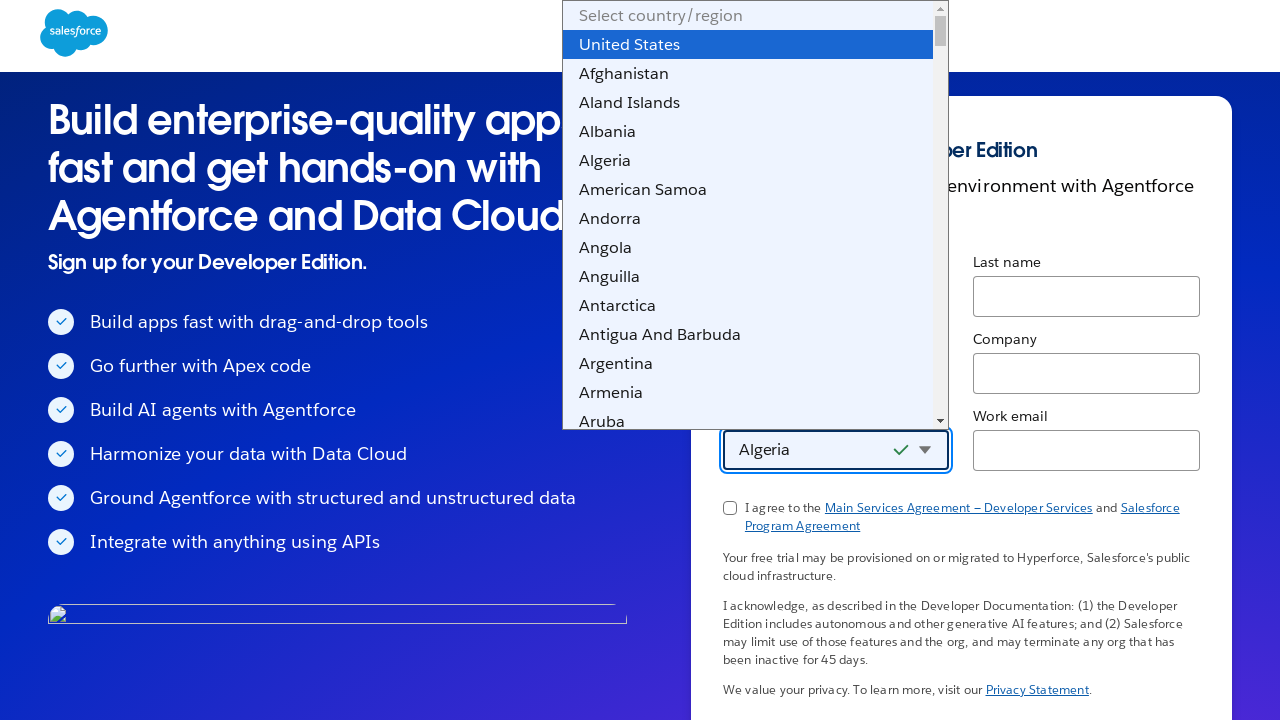